Navigates to GitHub signup page and fills in an email address in the email field

Starting URL: https://github.com/signup?ref_cta=Sign+up&ref_loc=header+logged+out&ref_page=%2F&source=header-home

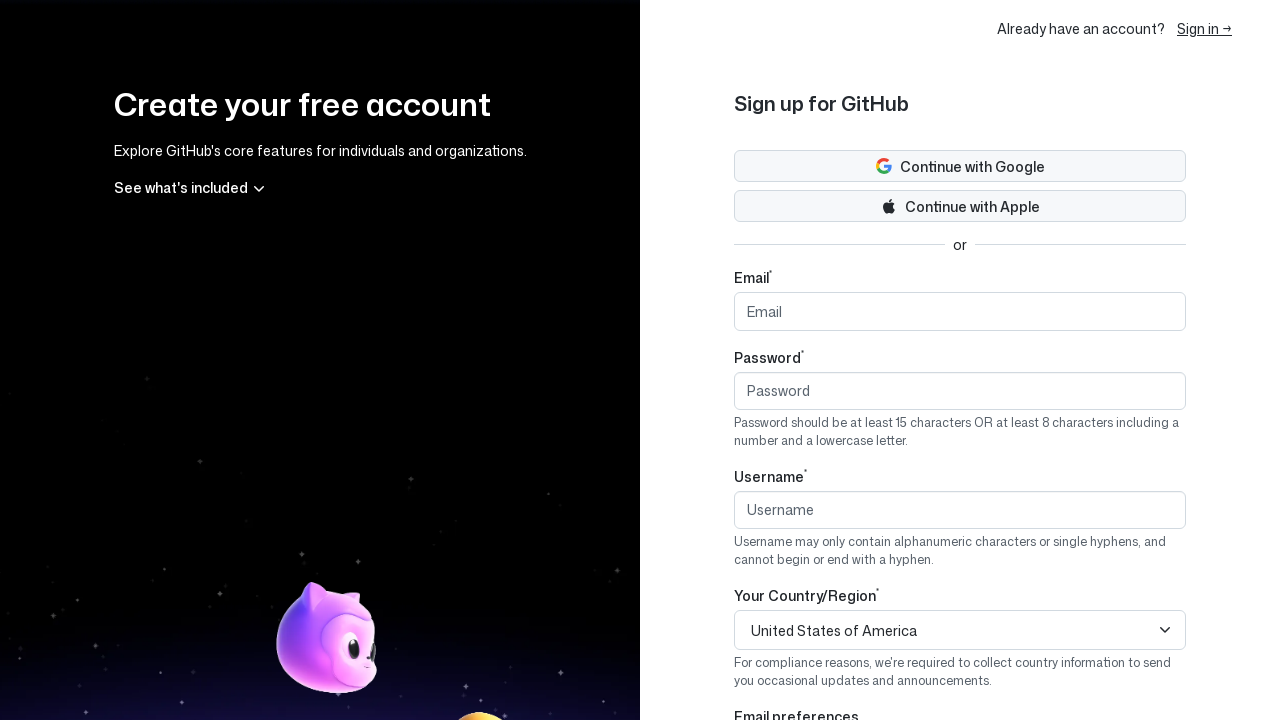

Navigated to GitHub signup page
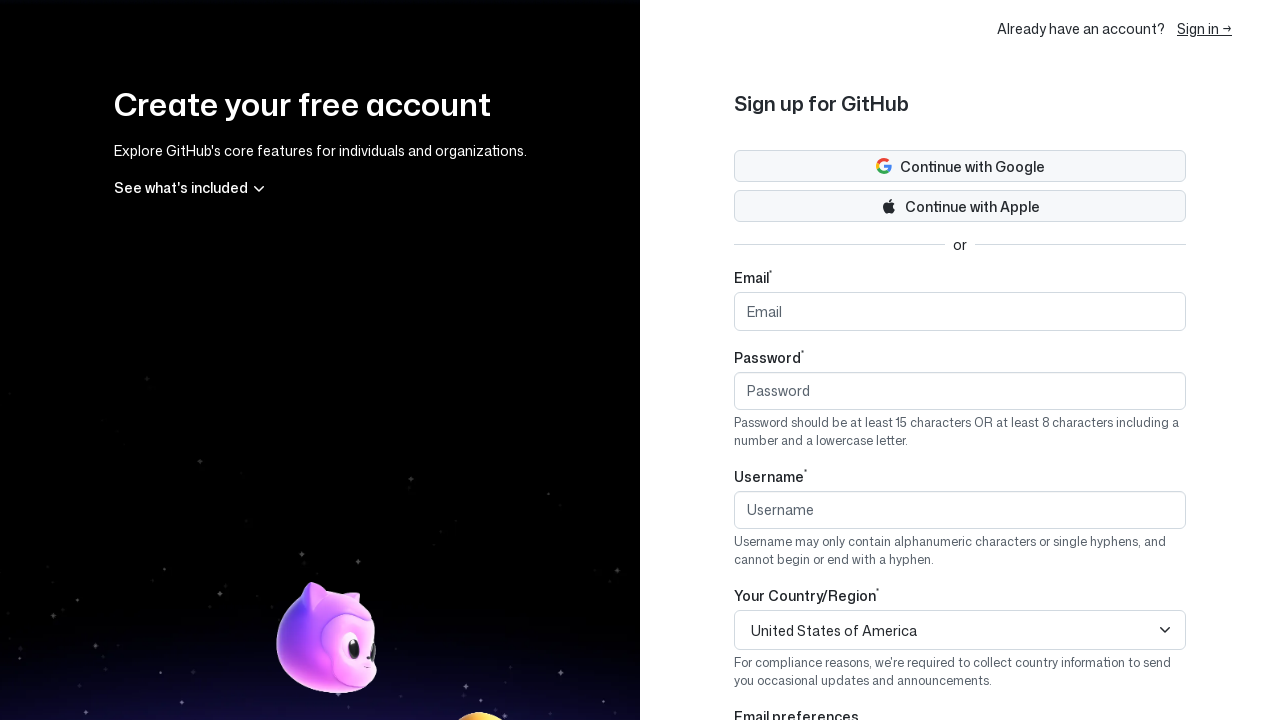

Filled email field with 'testuser2024@example.com' on #email
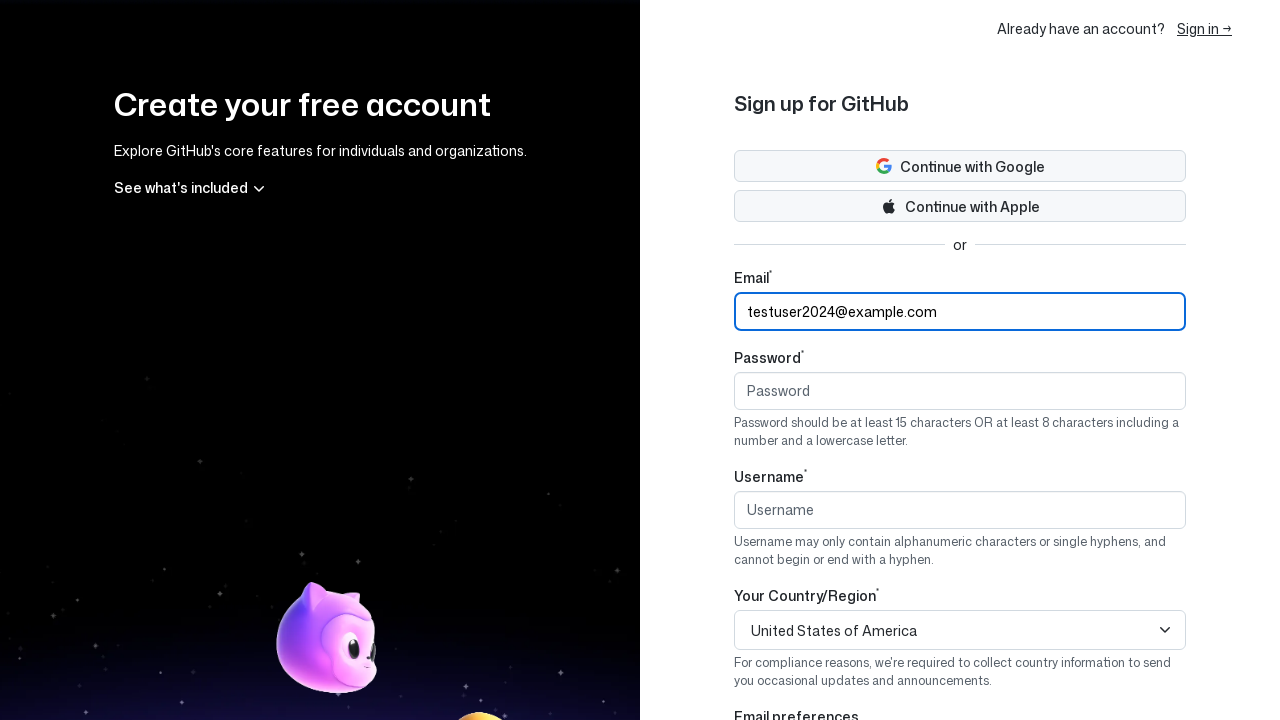

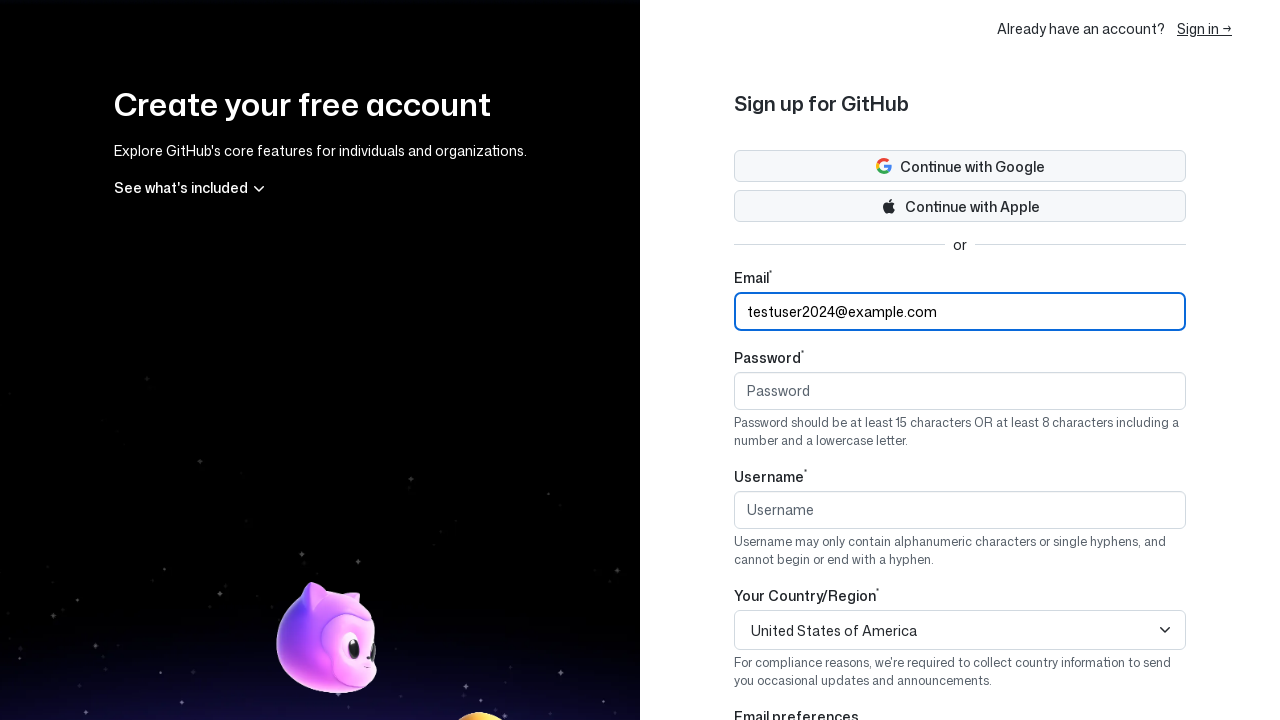